Navigates to an OpenCart registration page and fills in a form field with test data

Starting URL: https://naveenautomationlabs.com/opencart/index.php?route=account/register

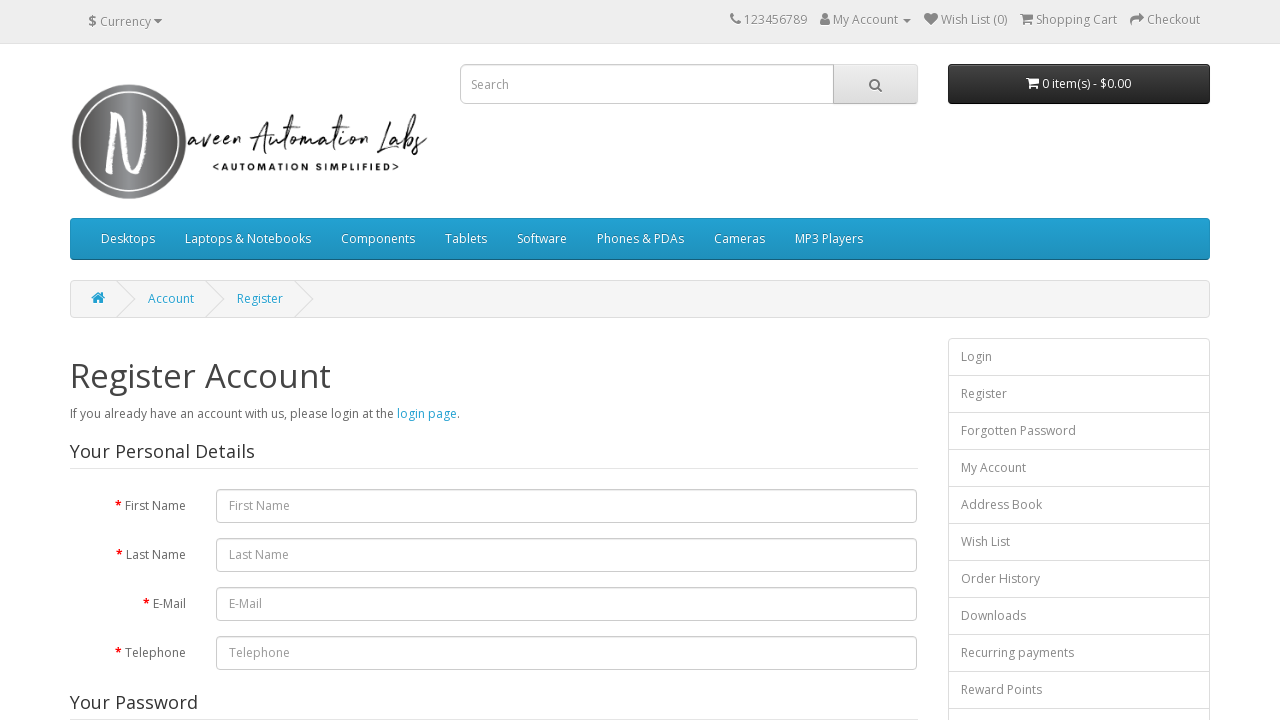

Filled first name field with 'testing' on OpenCart registration form on input#input-firstname
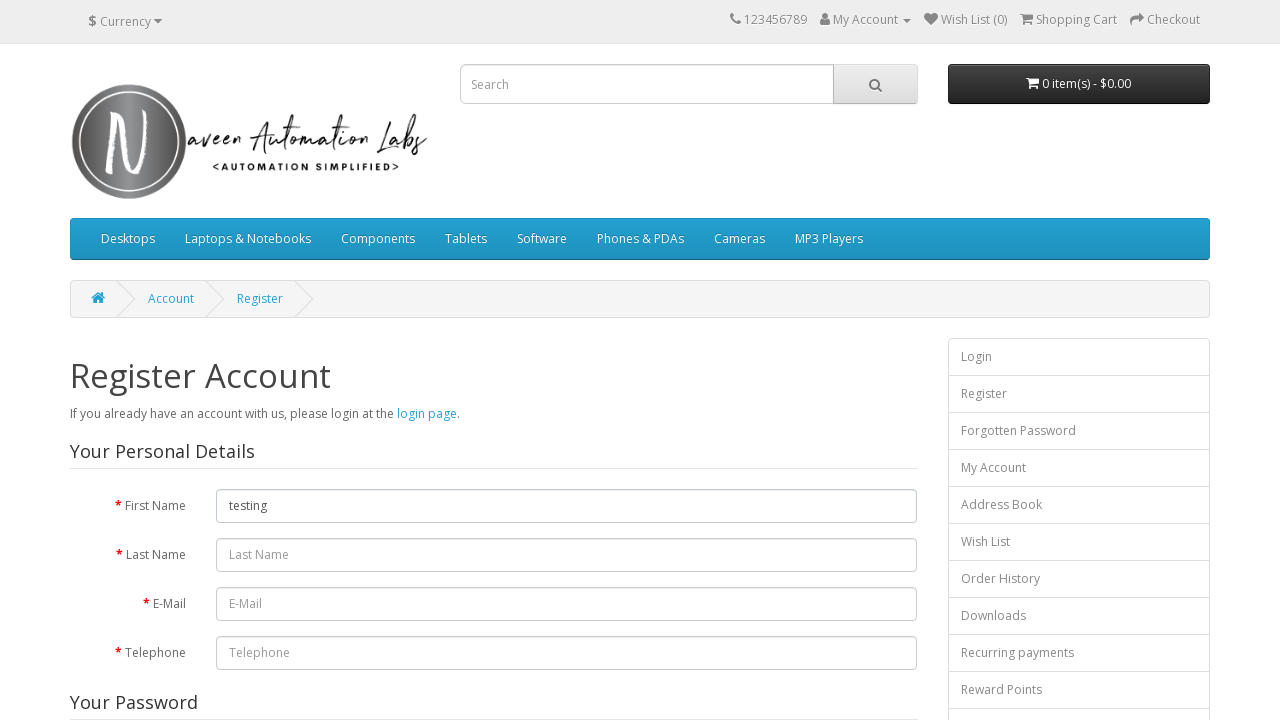

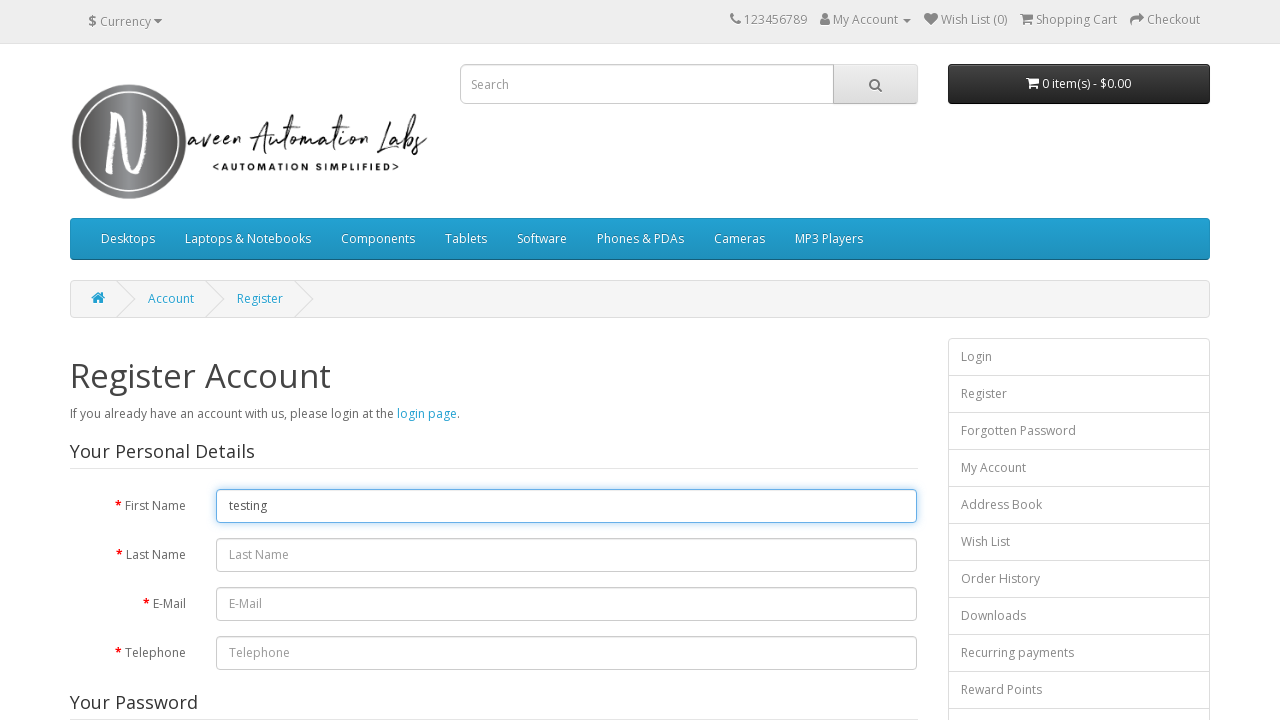